Verifies that clicking on the Mobile navigation link scrolls to the Mobile section and validates the section text

Starting URL: https://www.telerik.com/support/demos

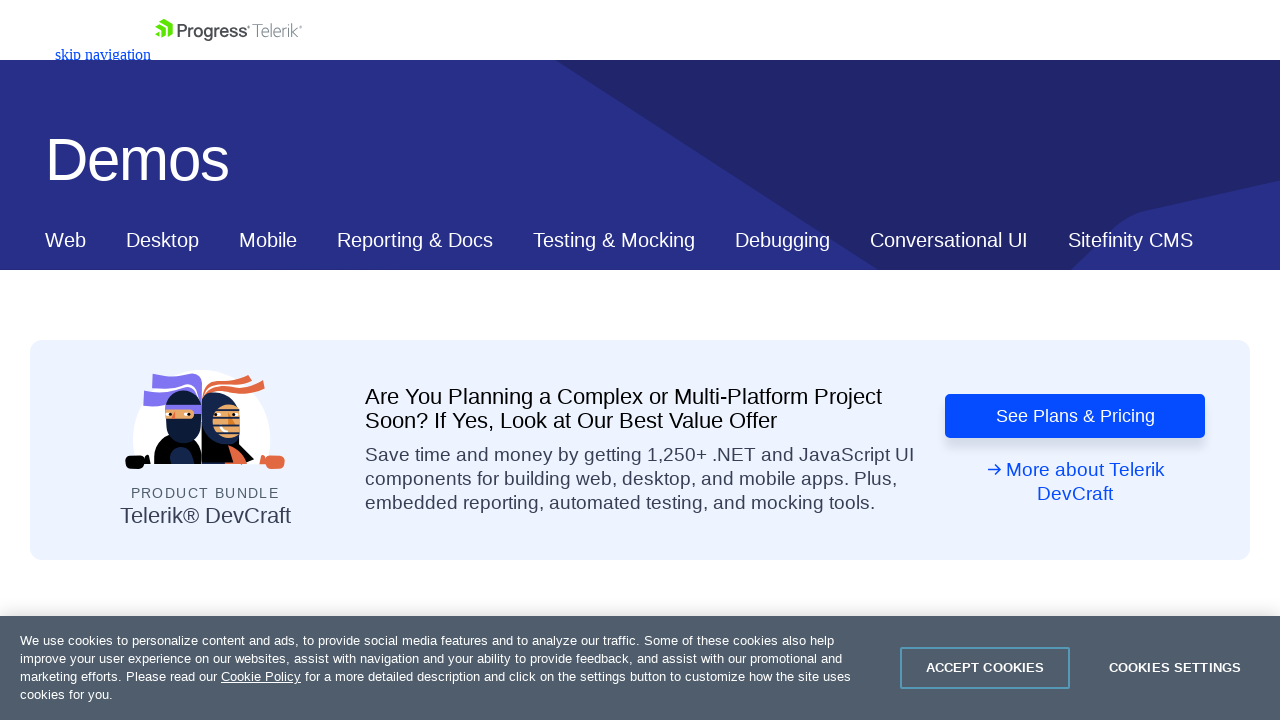

Clicked on Mobile navigation link at (268, 240) on xpath=//*[@id="ContentPlaceholder1_T53129E6C012_Col00"]/nav/div/div[2]/a[3]
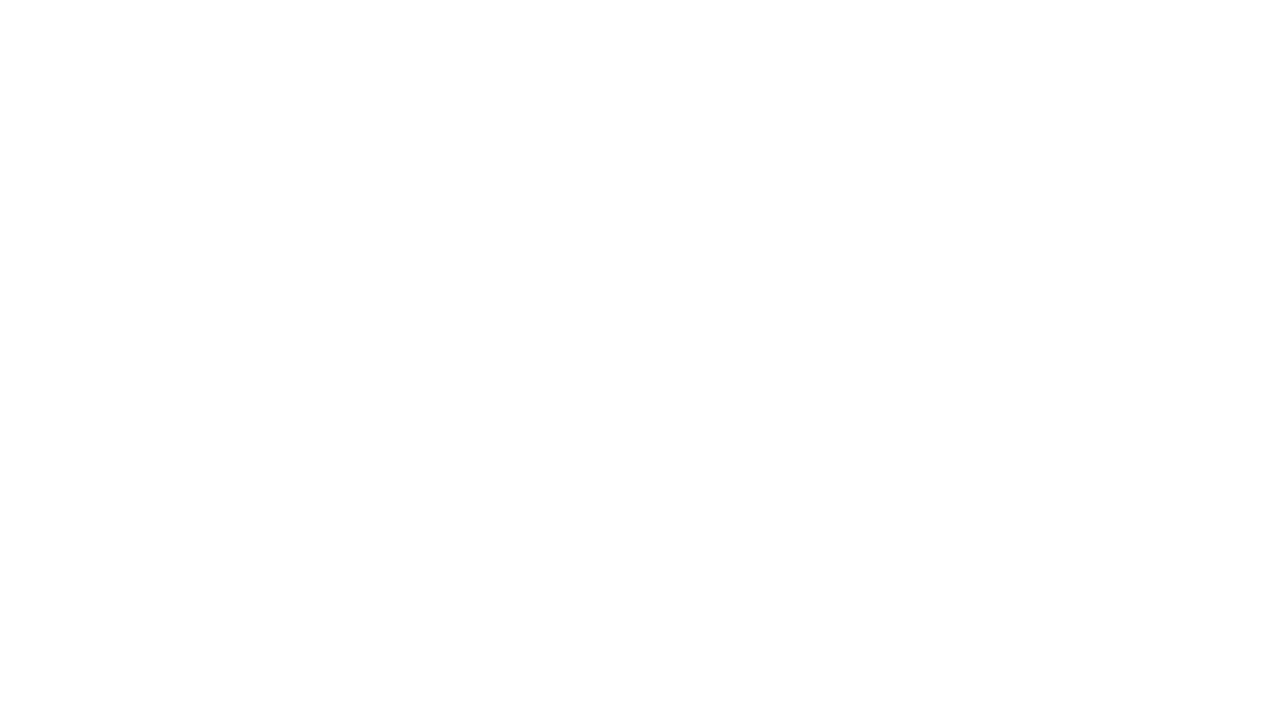

Mobile section became visible after clicking navigation link
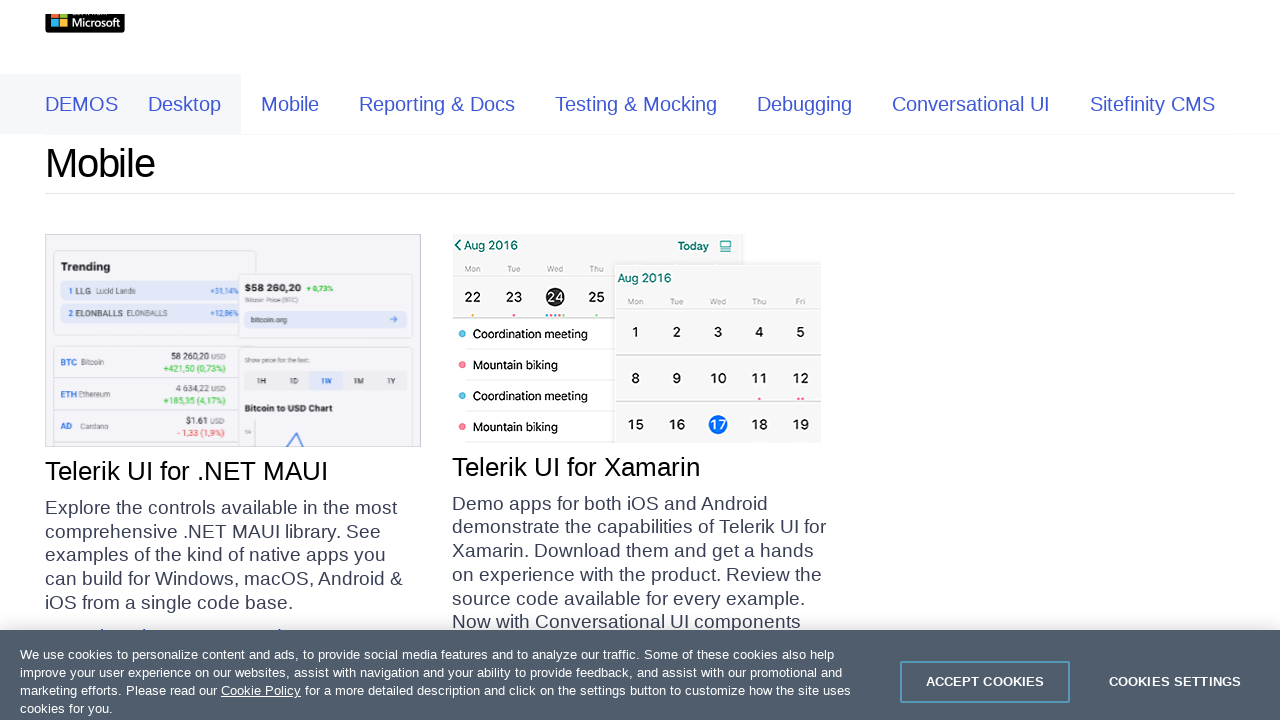

Located Mobile section element
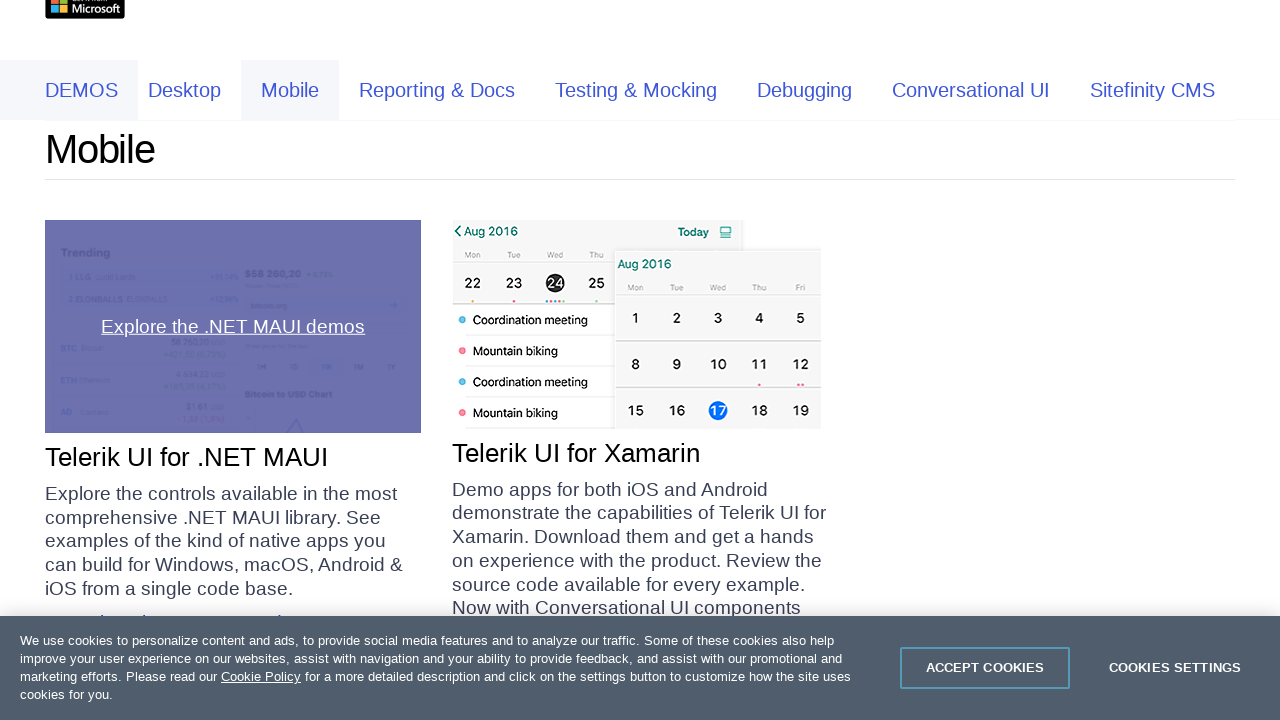

Verified Mobile section text content matches 'Mobile'
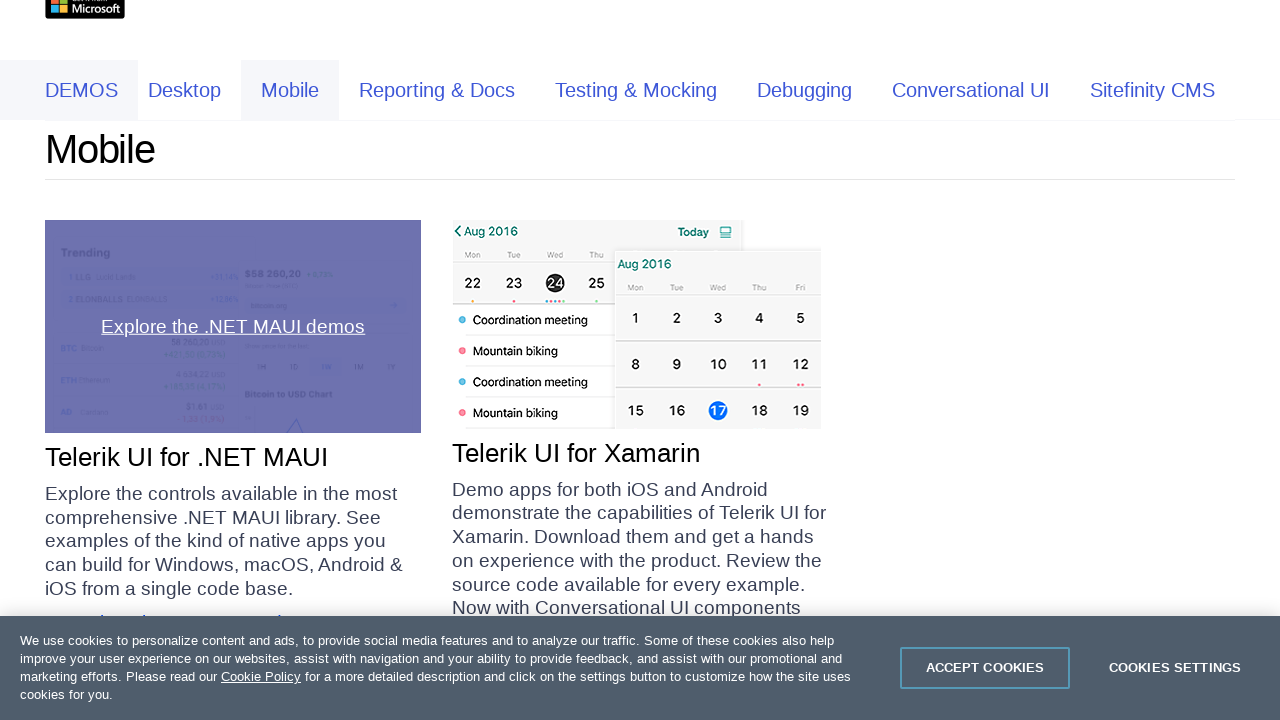

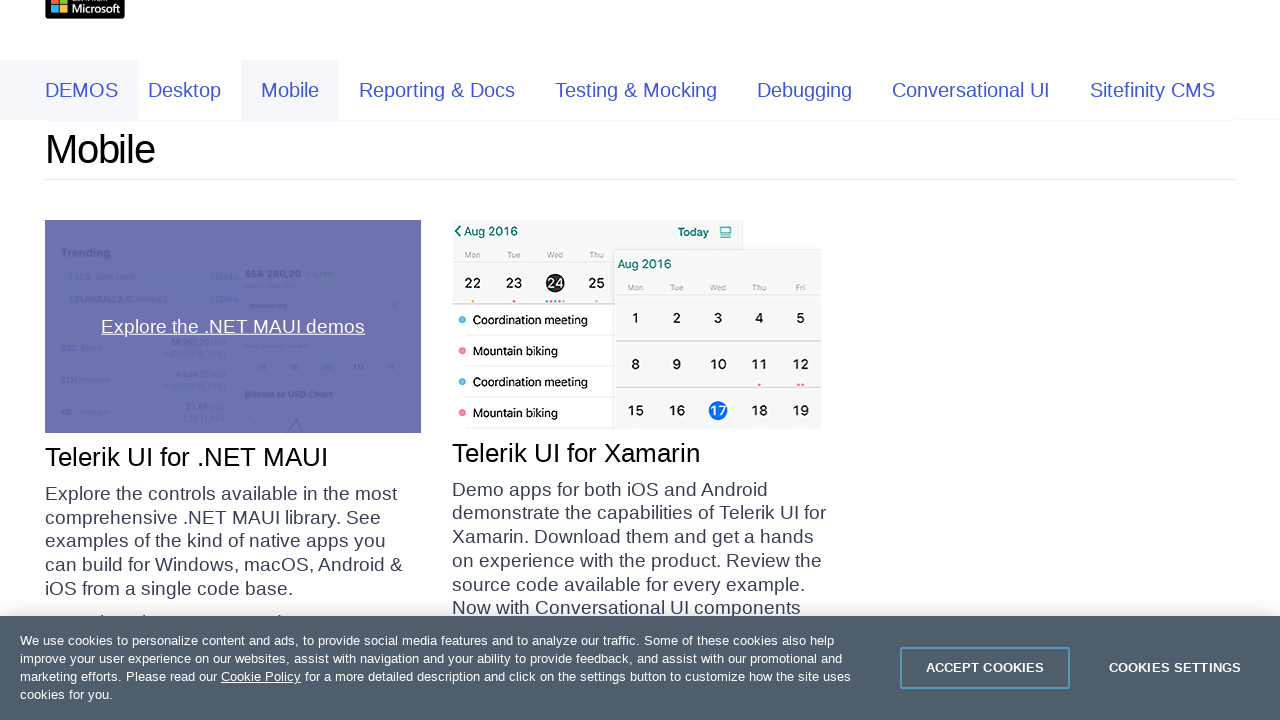